Tests the search functionality on Python.org by entering a search query and submitting the form using the Enter key

Starting URL: https://www.python.org

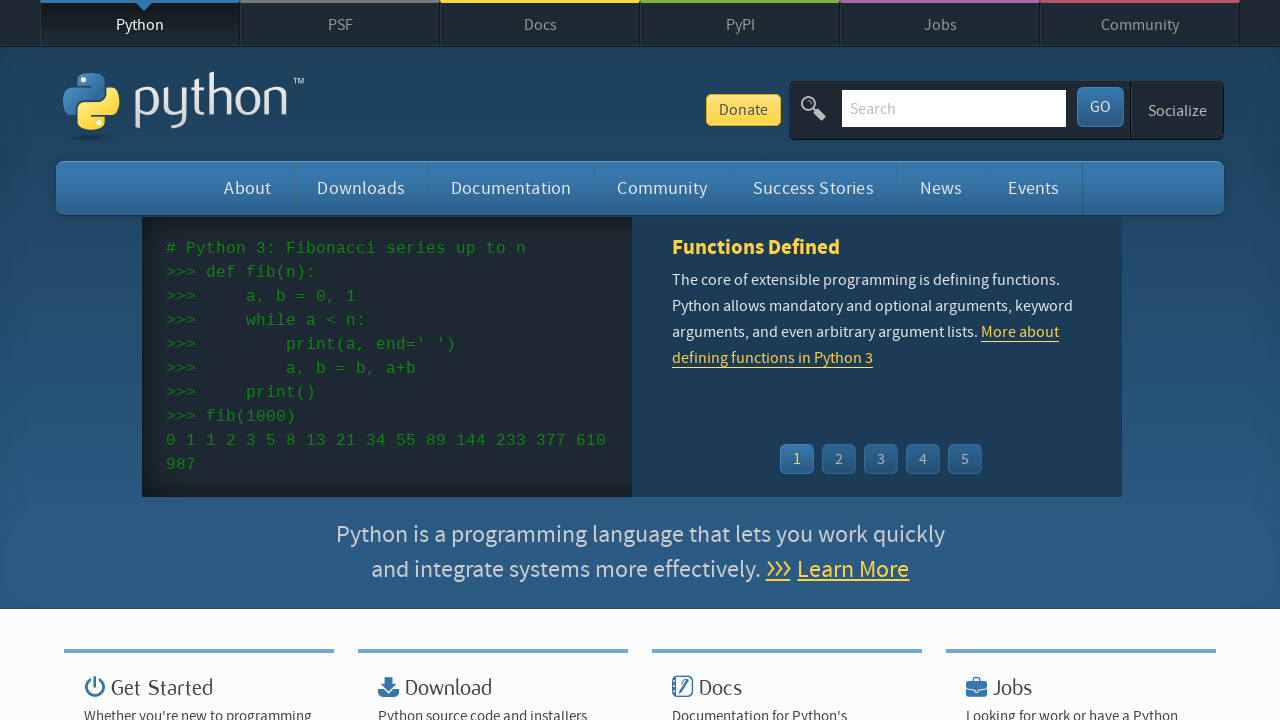

Filled search field with 'cute pics of dogs' on #id-search-field
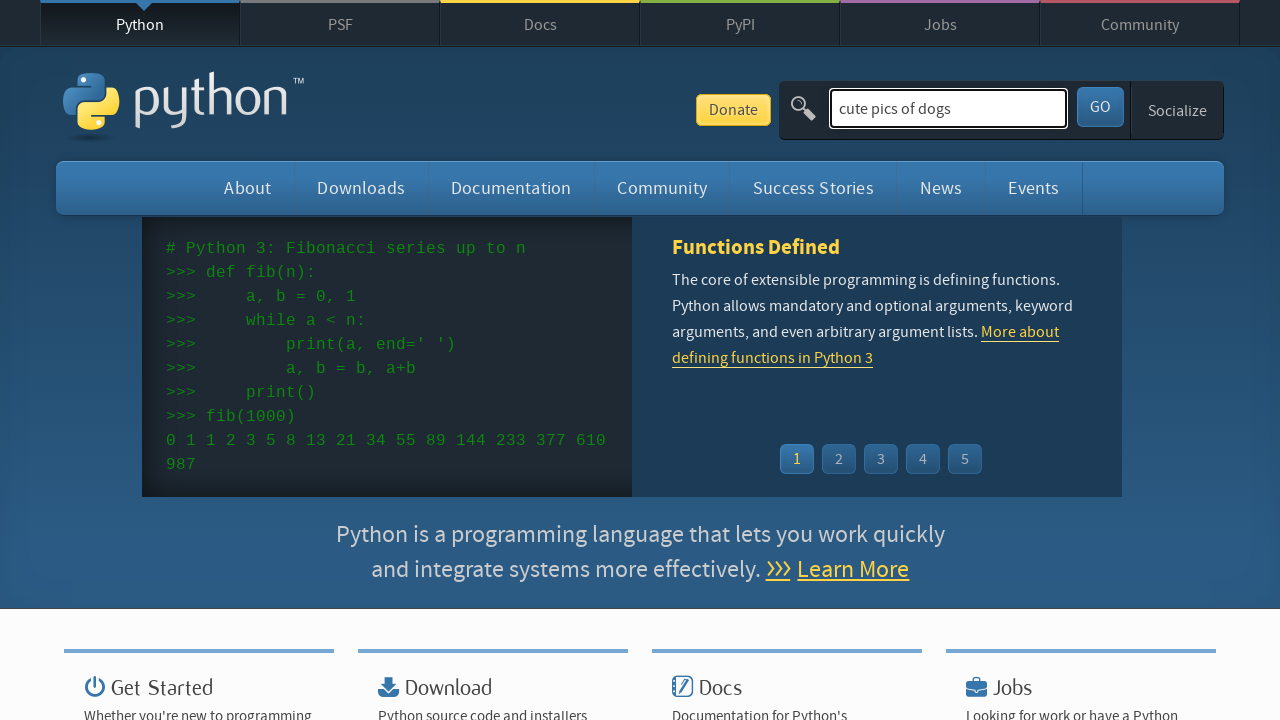

Pressed Enter key to submit search query on #id-search-field
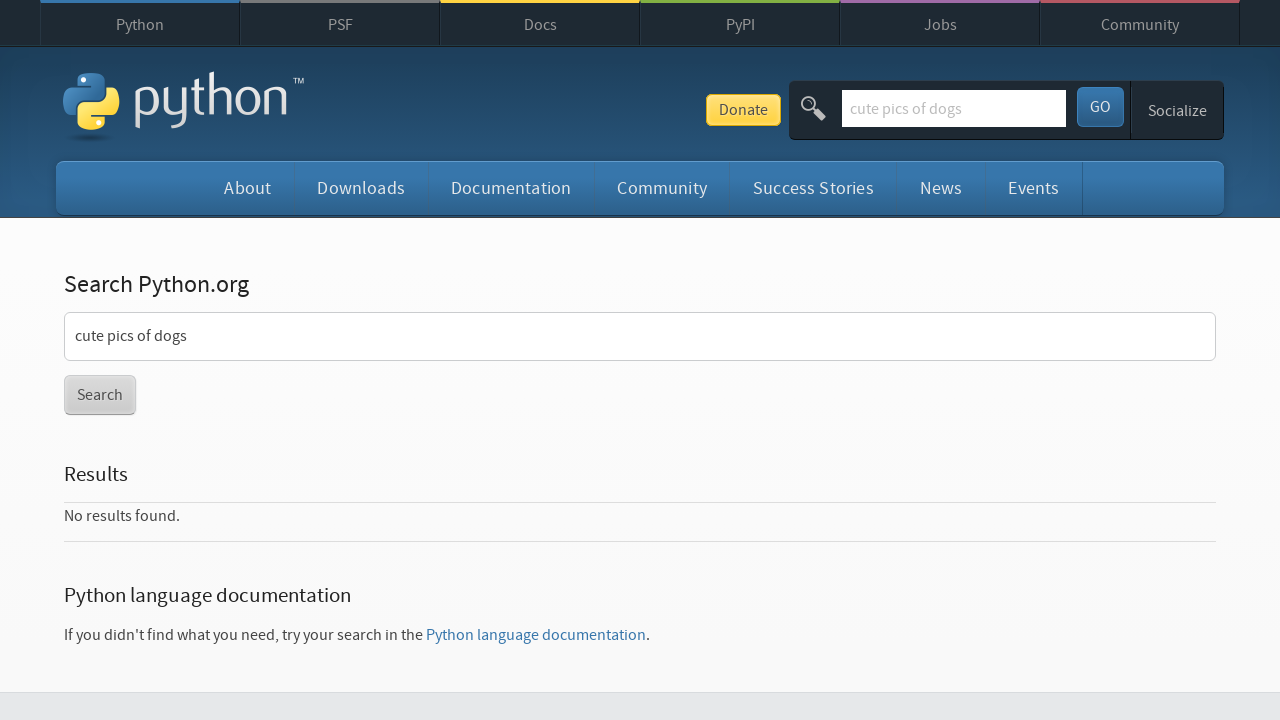

Search results page loaded
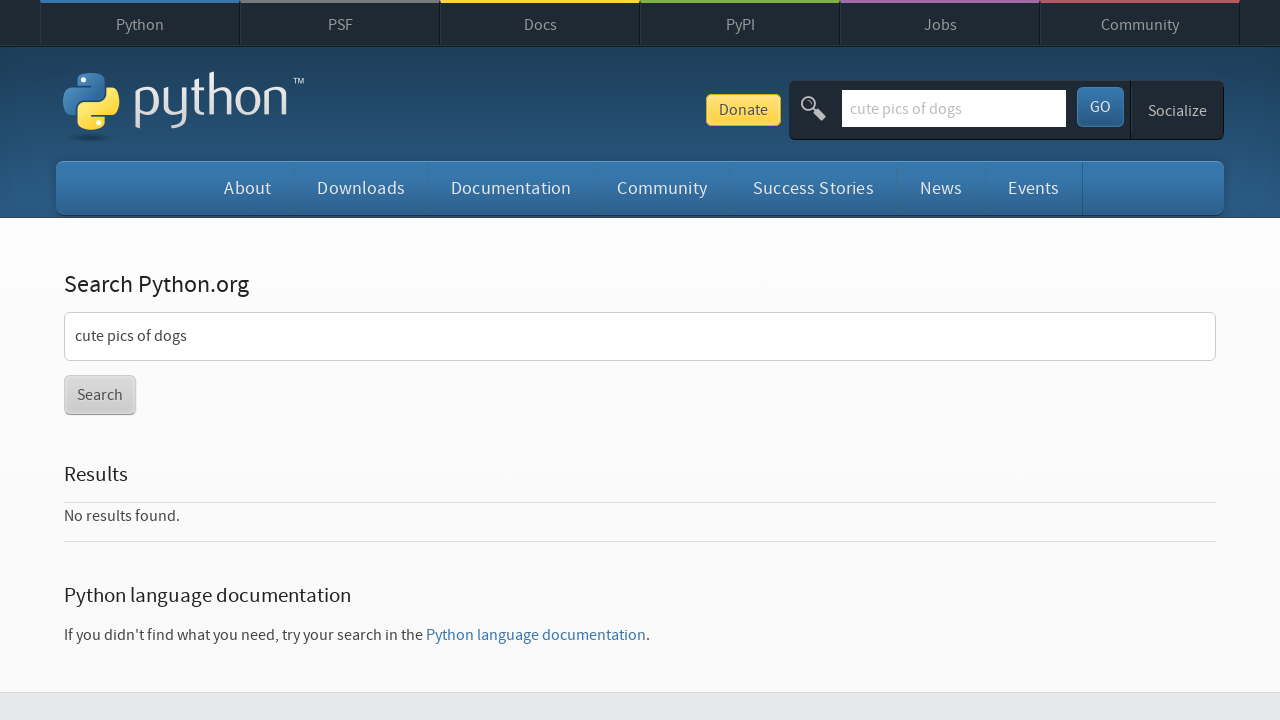

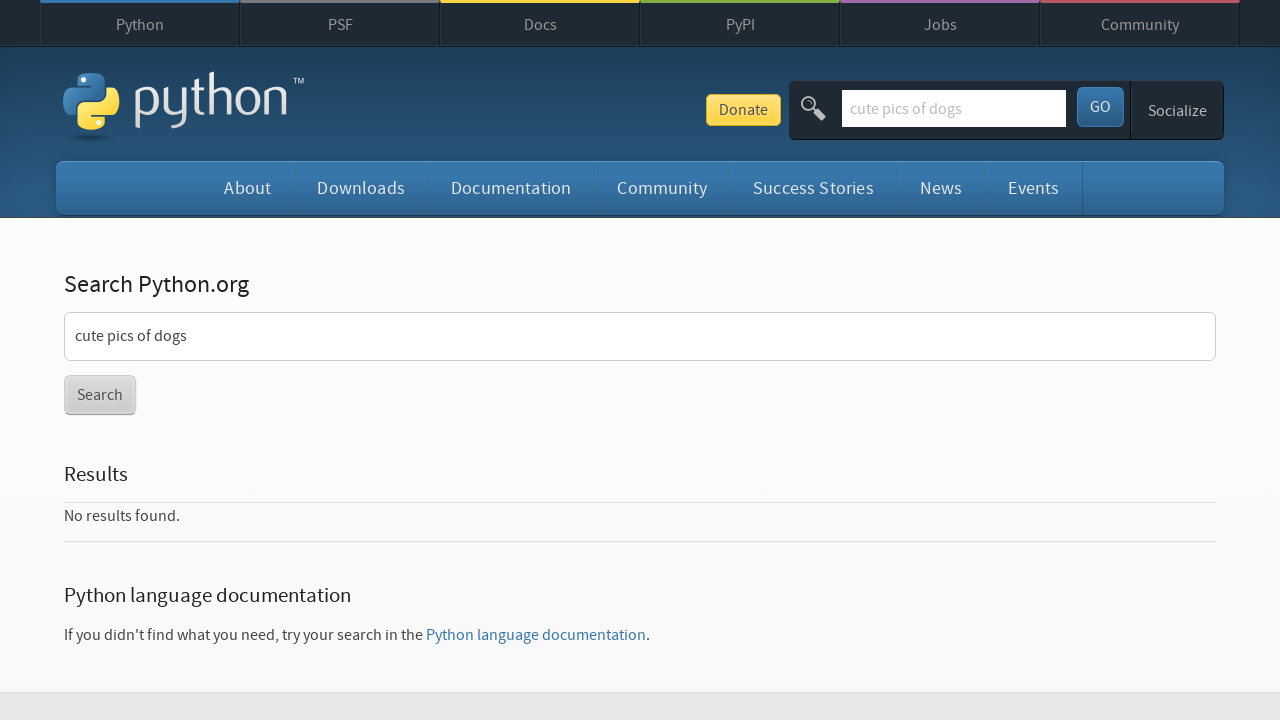